Tests keyboard shortcut functionality by pressing Ctrl+K on Selenium documentation page

Starting URL: https://www.selenium.dev/documentation/

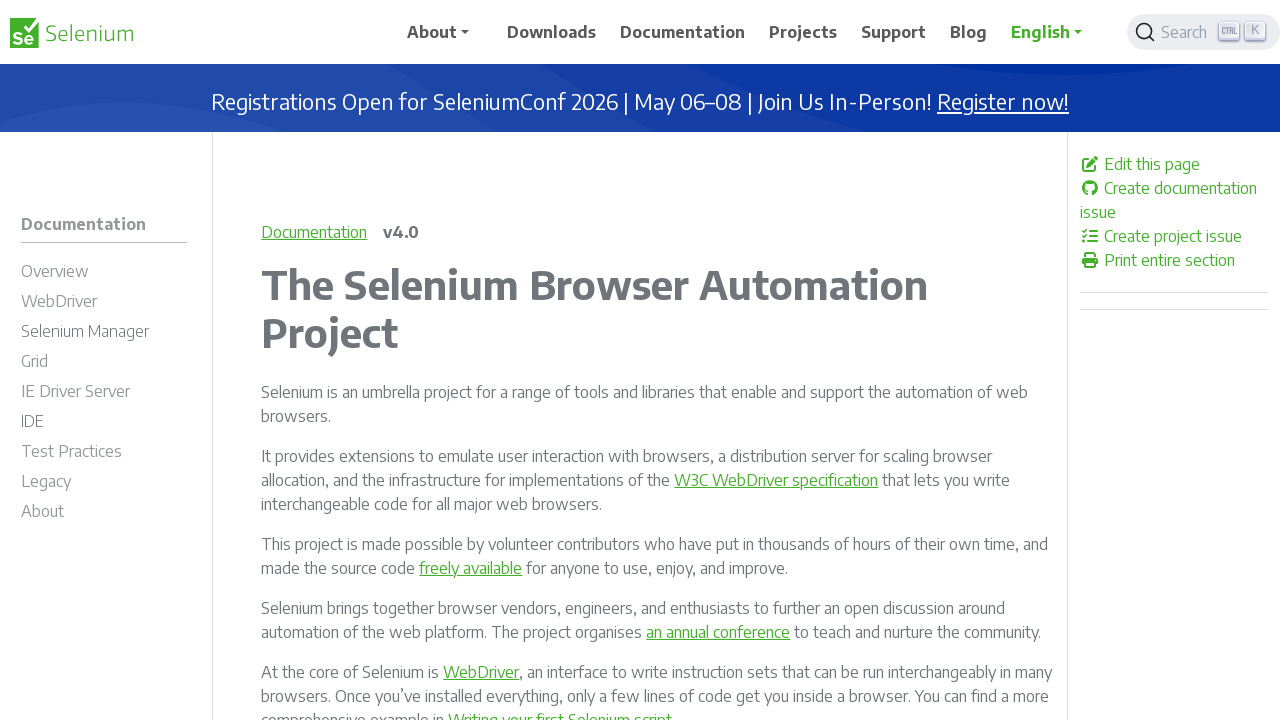

Pressed Ctrl+K keyboard shortcut to open search
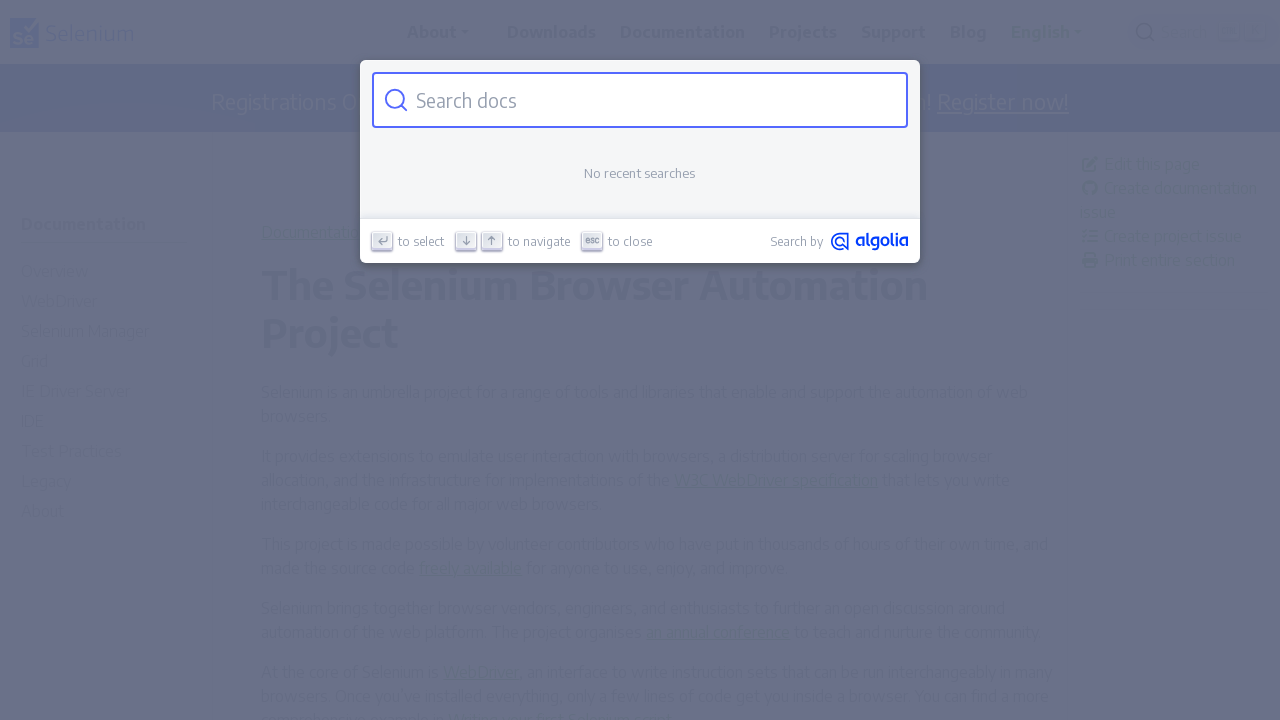

Search dialog appeared after Ctrl+K shortcut
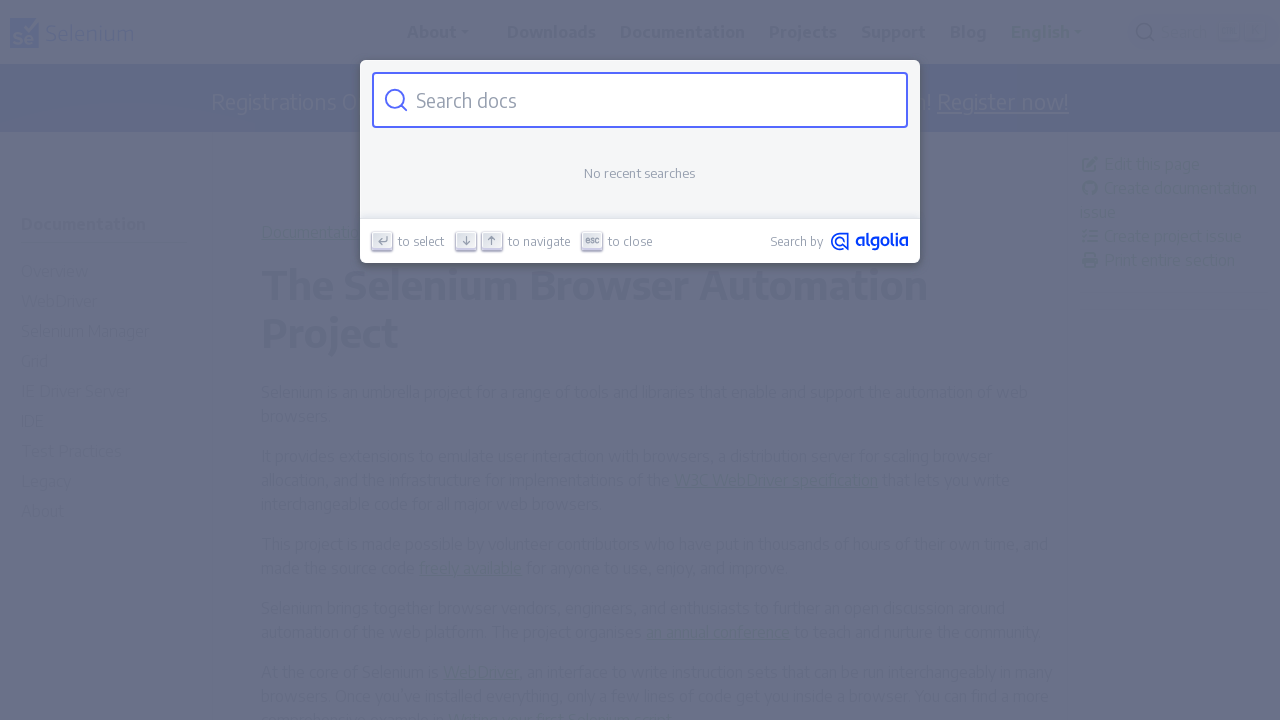

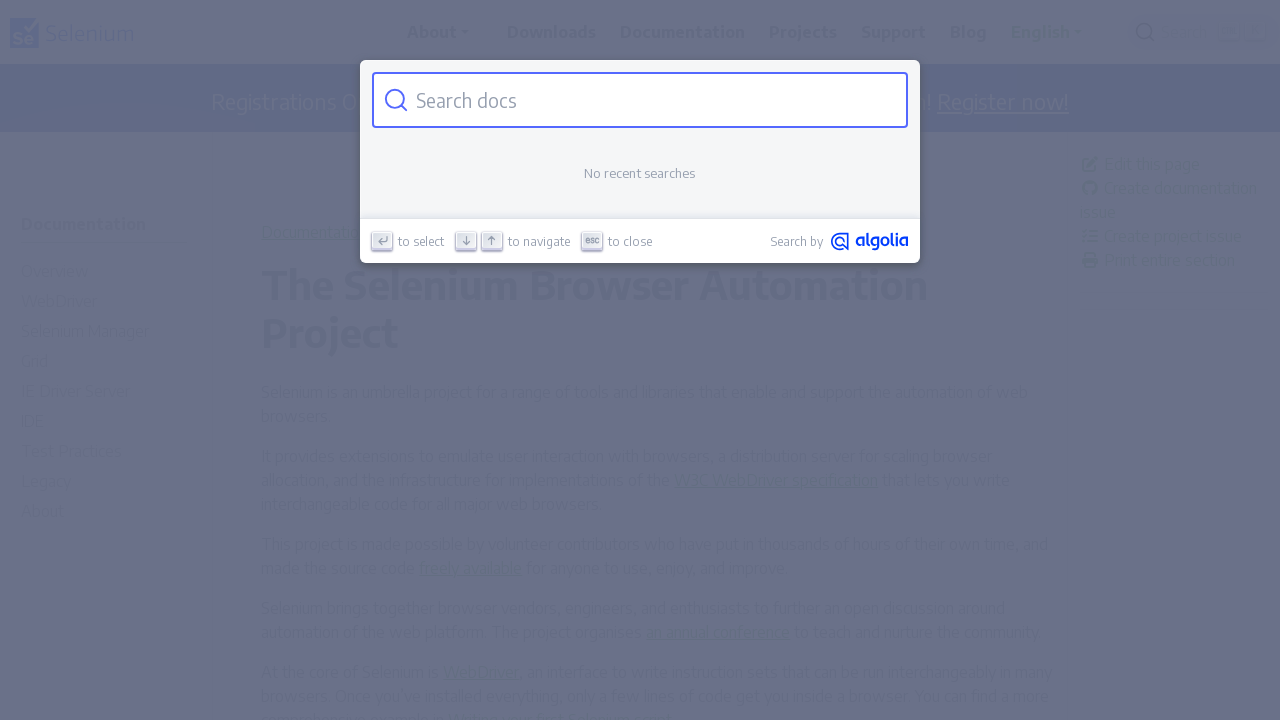